Tests that the "View on GitHub" link for the Master Thesis project correctly navigates to the GitHub repository page

Starting URL: https://seth-agbavitor.github.io/portfolio/

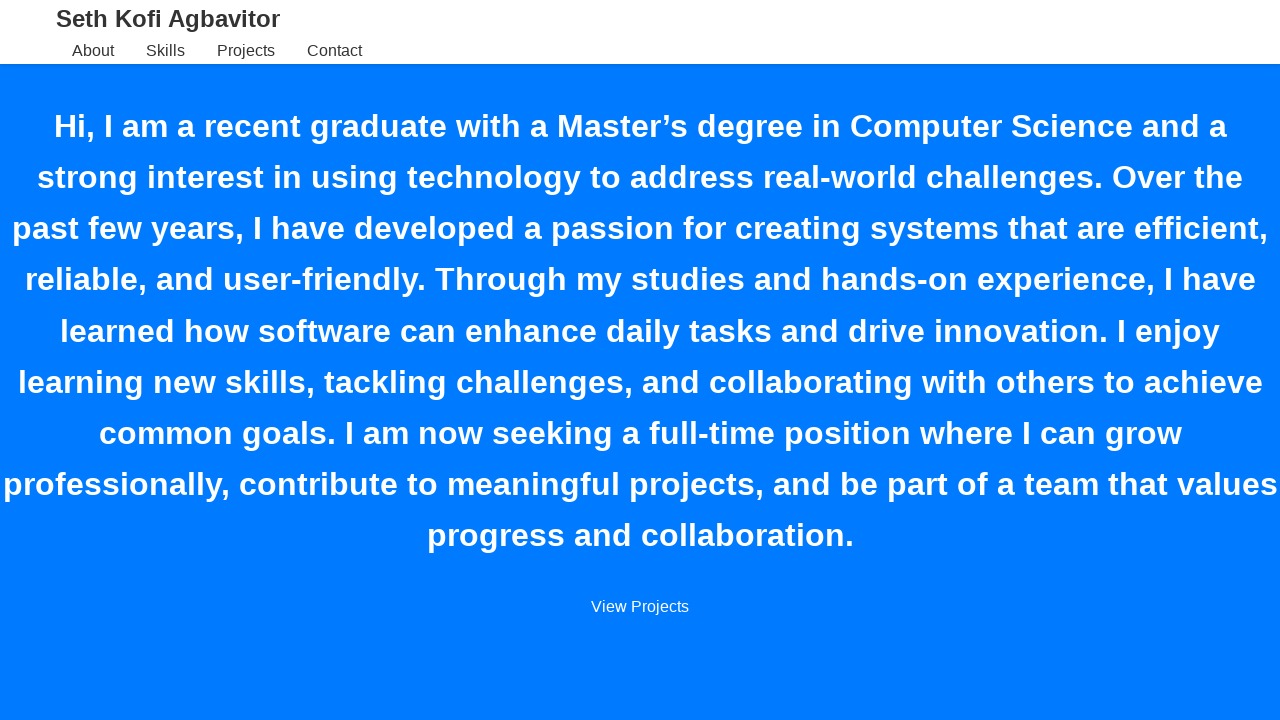

Clicked 'View on GitHub' link for Master Thesis project at (112, 360) on text=View on GitHub
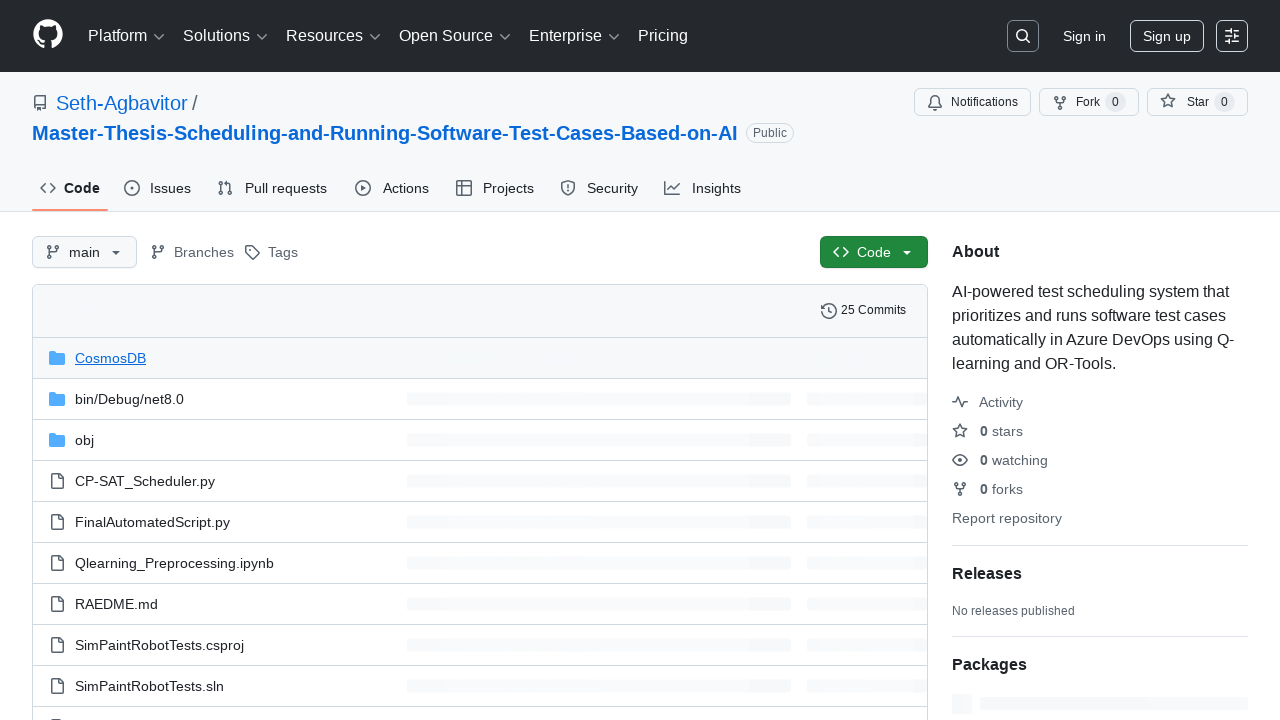

Successfully navigated to Master Thesis GitHub repository
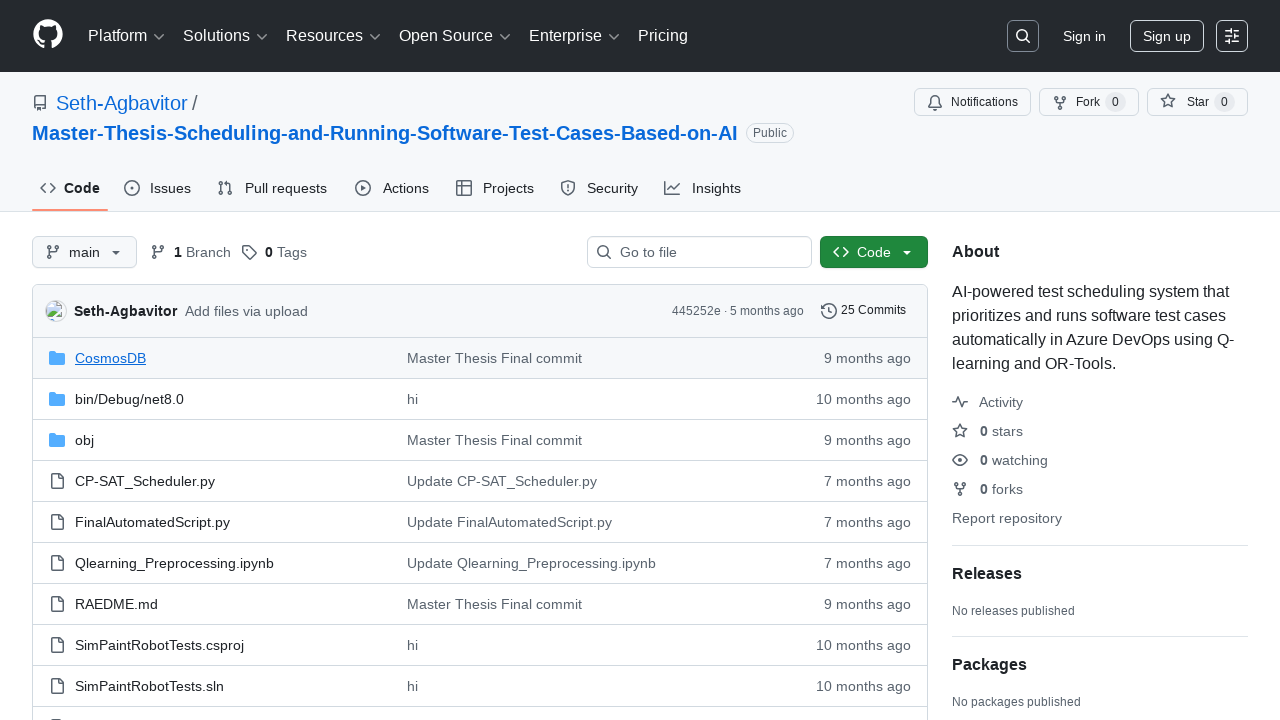

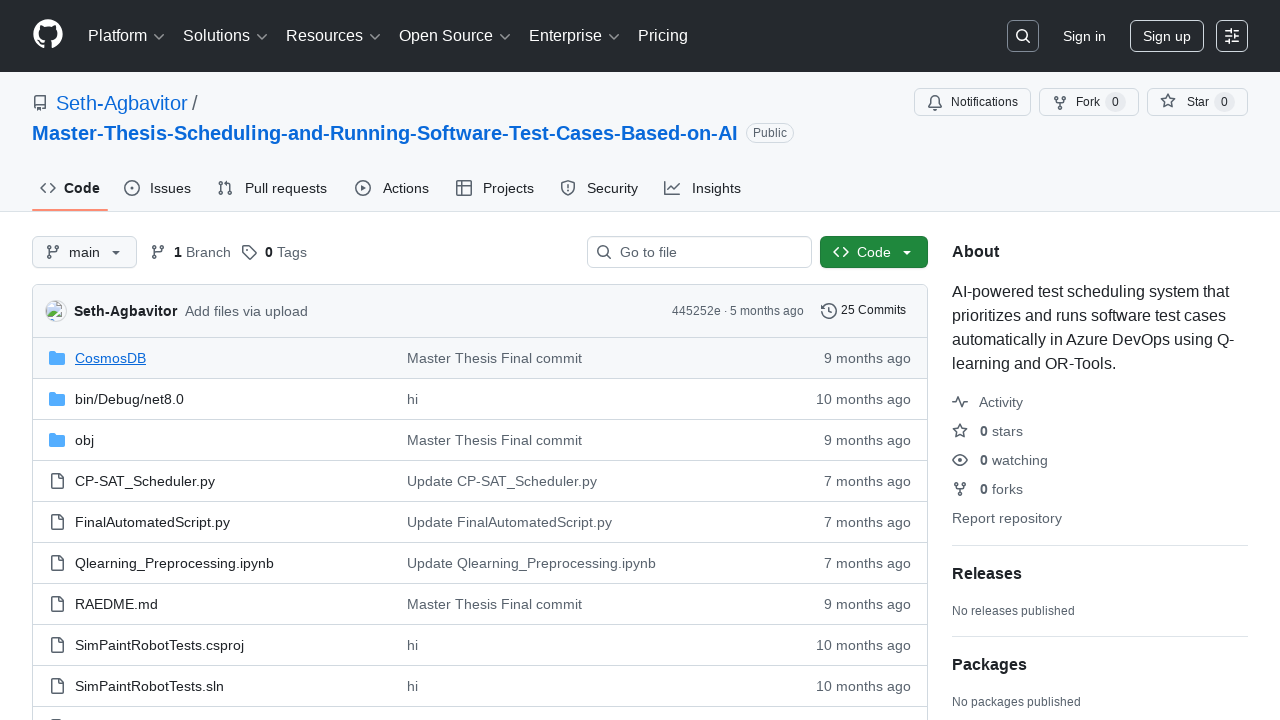